Tests the registration form on a demo automation testing site by filling in all fields including personal information, contact details, gender, hobbies, language, skills, country selection, date of birth, and password fields.

Starting URL: https://demo.automationtesting.in/Register.html

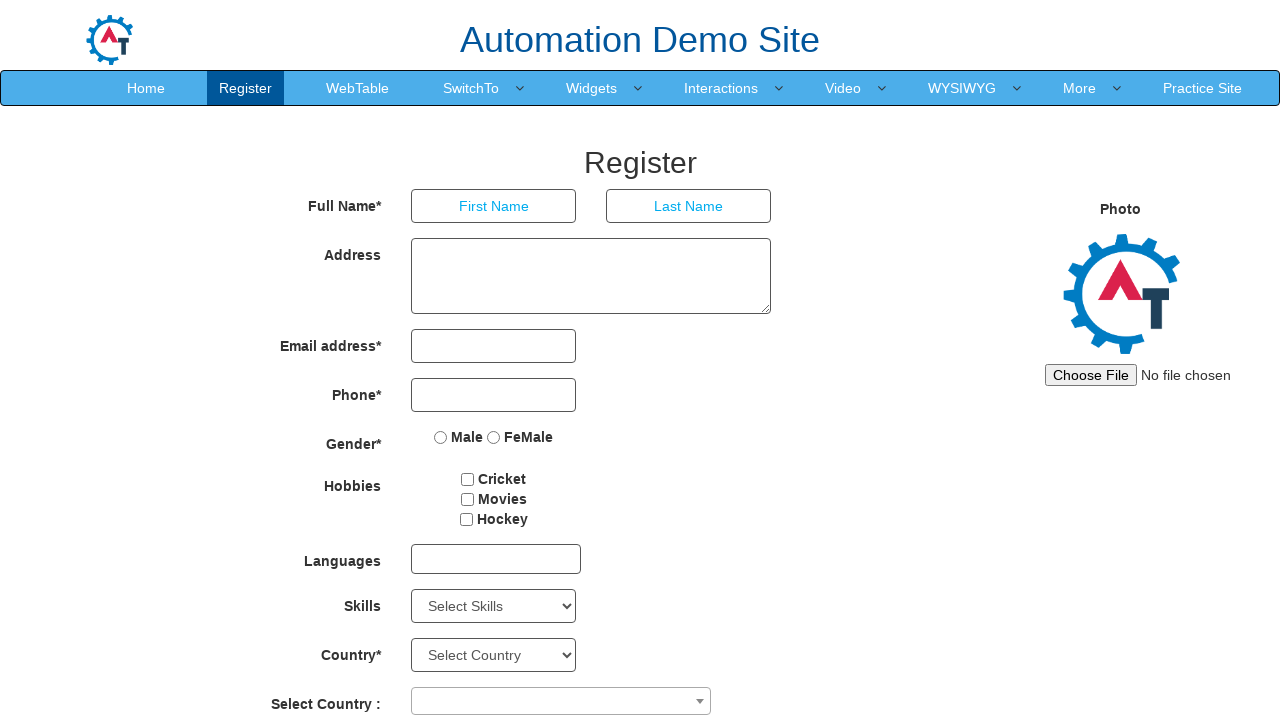

Filled first name field with 'etech' on input[placeholder='First Name']
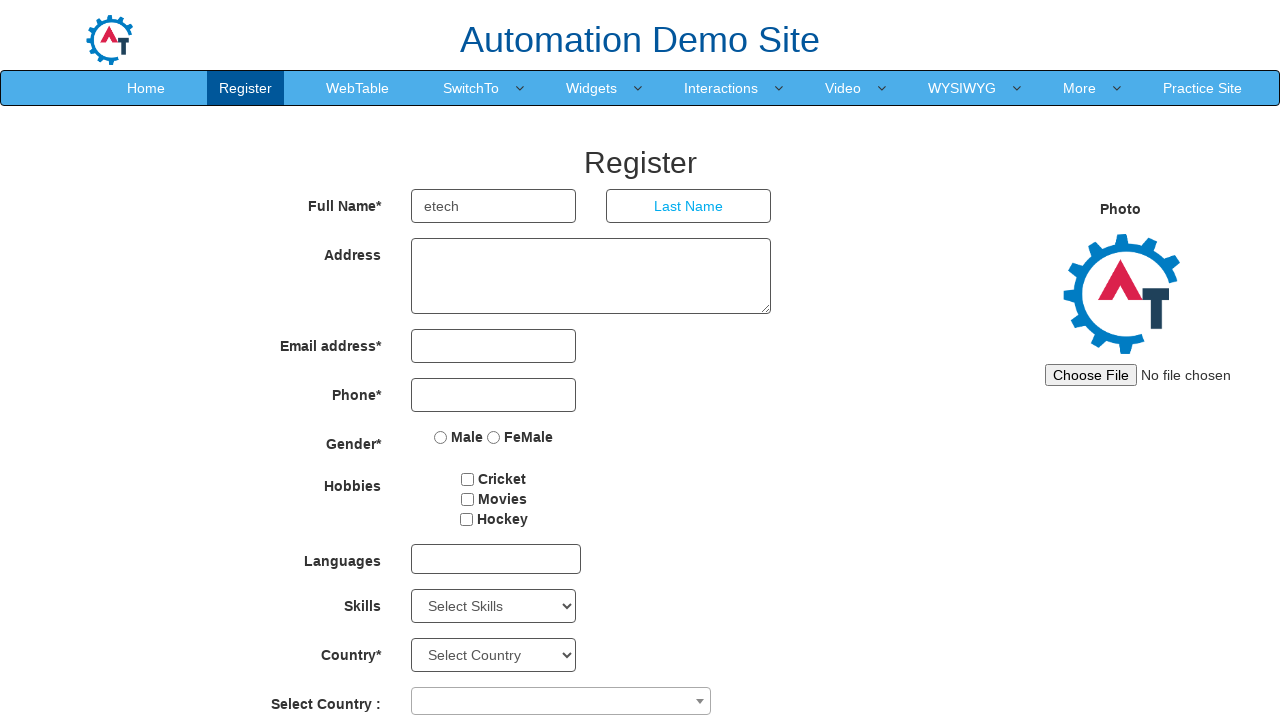

Filled last name field with 'Mentoria' on input[placeholder='Last Name']
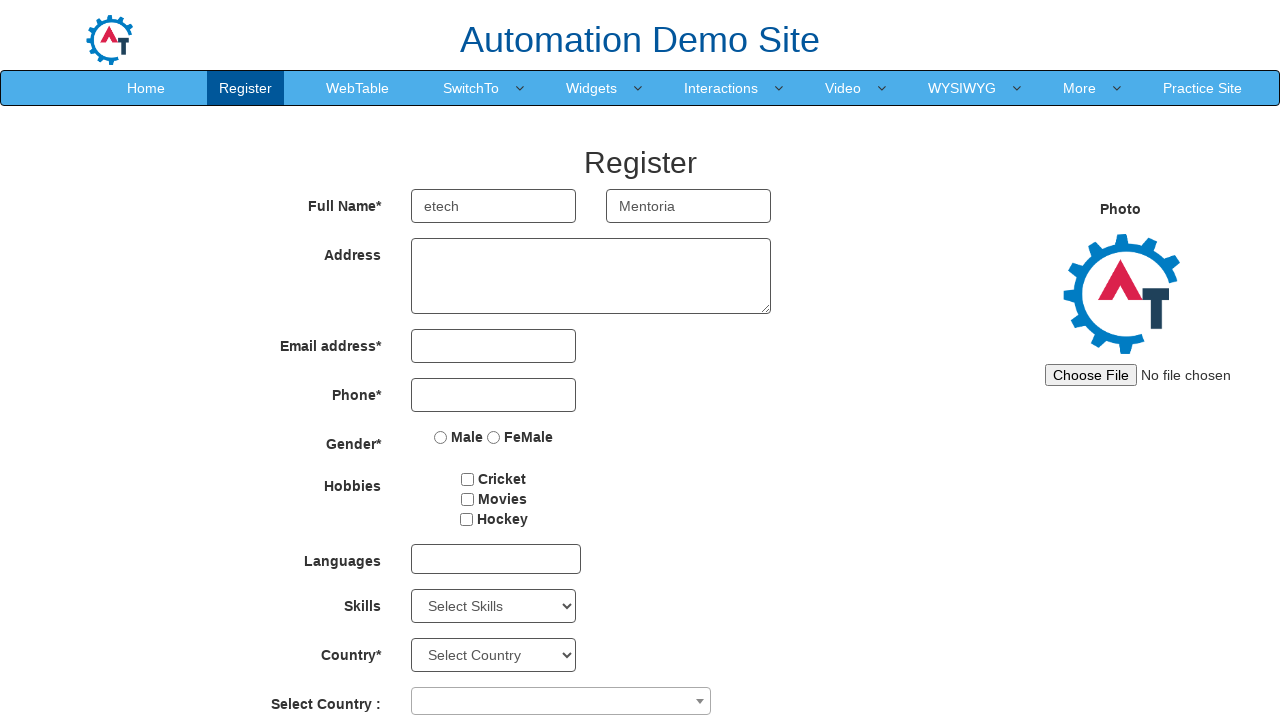

Filled address field with 'teste endereço' on textarea[ng-model='Adress']
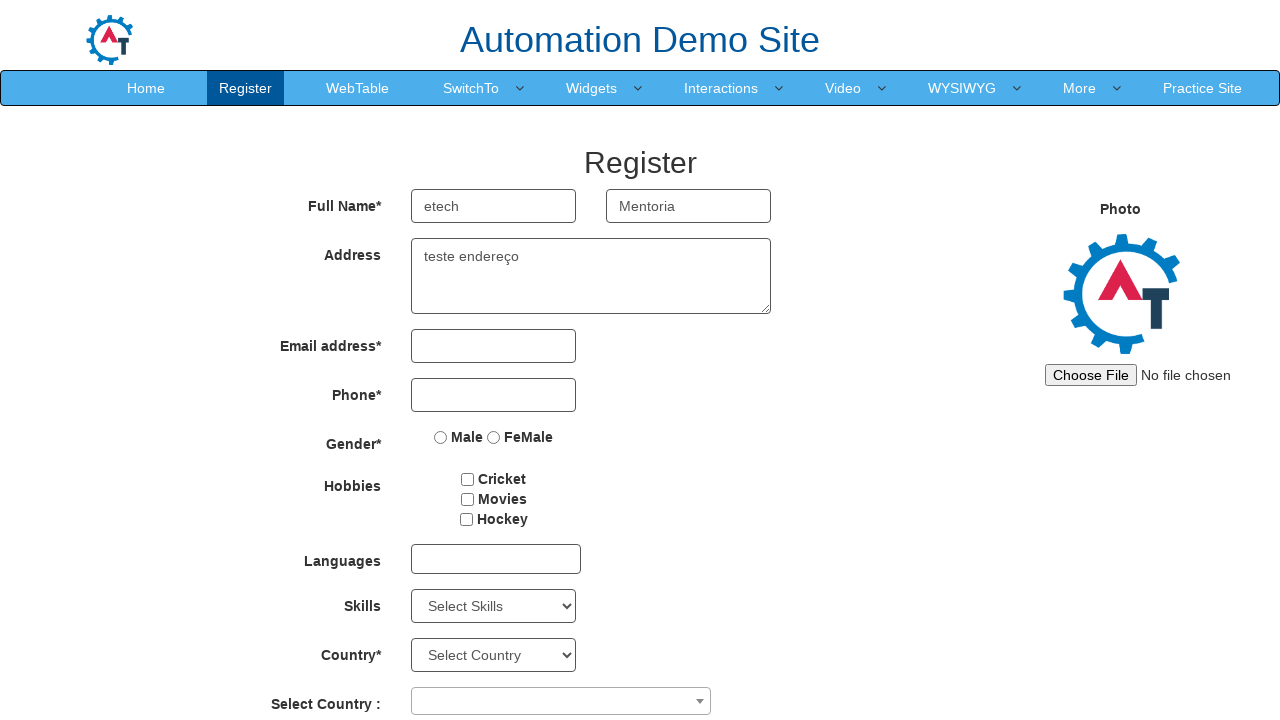

Filled email field with 'etechmentoria@example.com' on input[type='email']
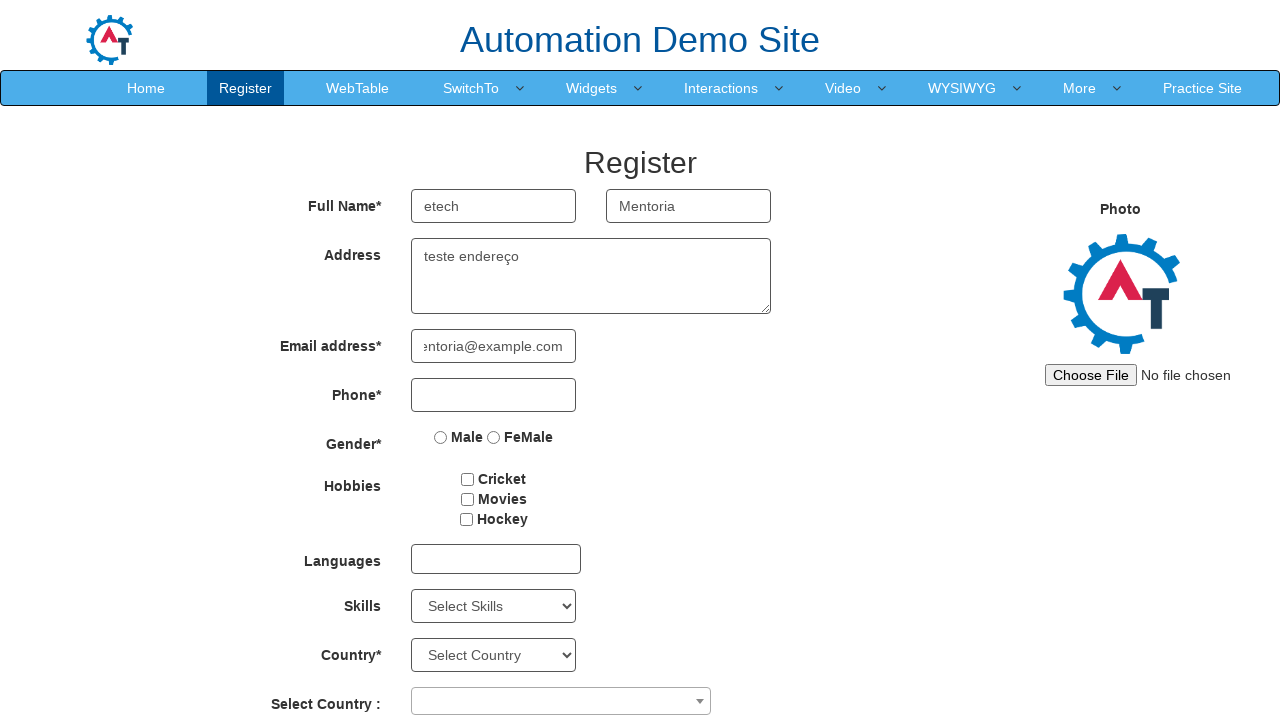

Filled phone number field with '4002892240' on input[type='tel']
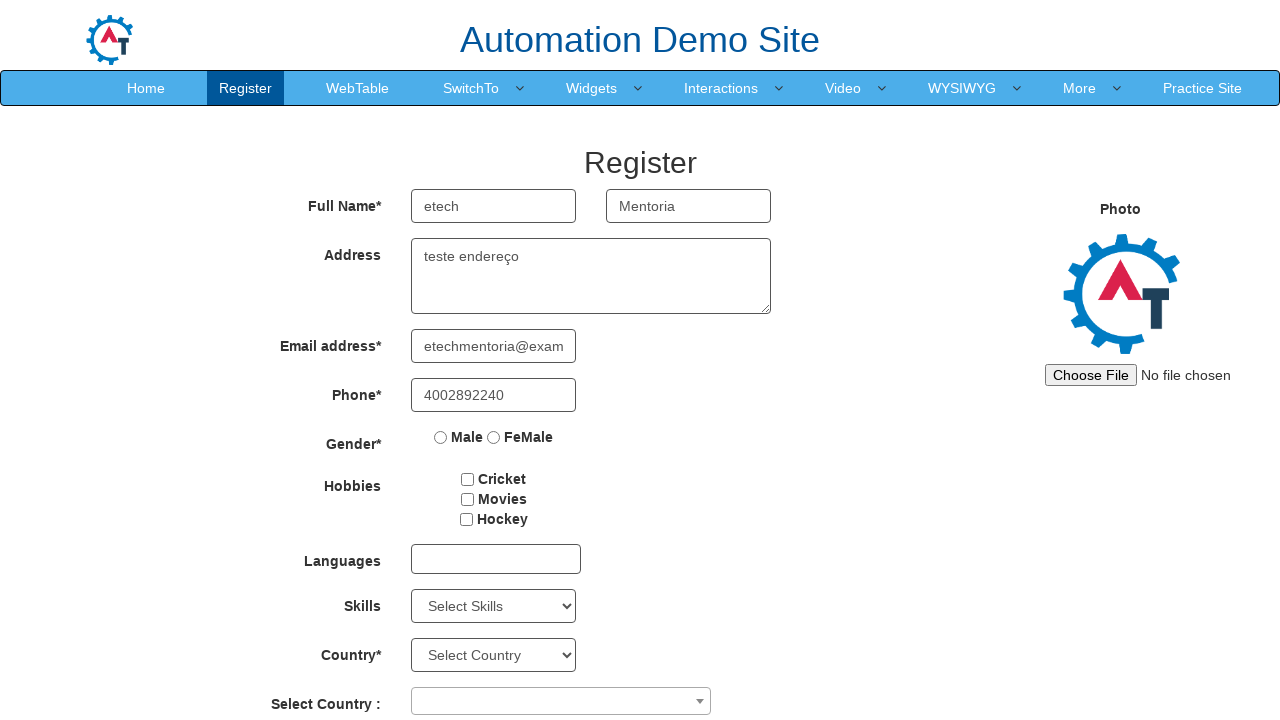

Selected Male gender option at (441, 437) on input[value='Male']
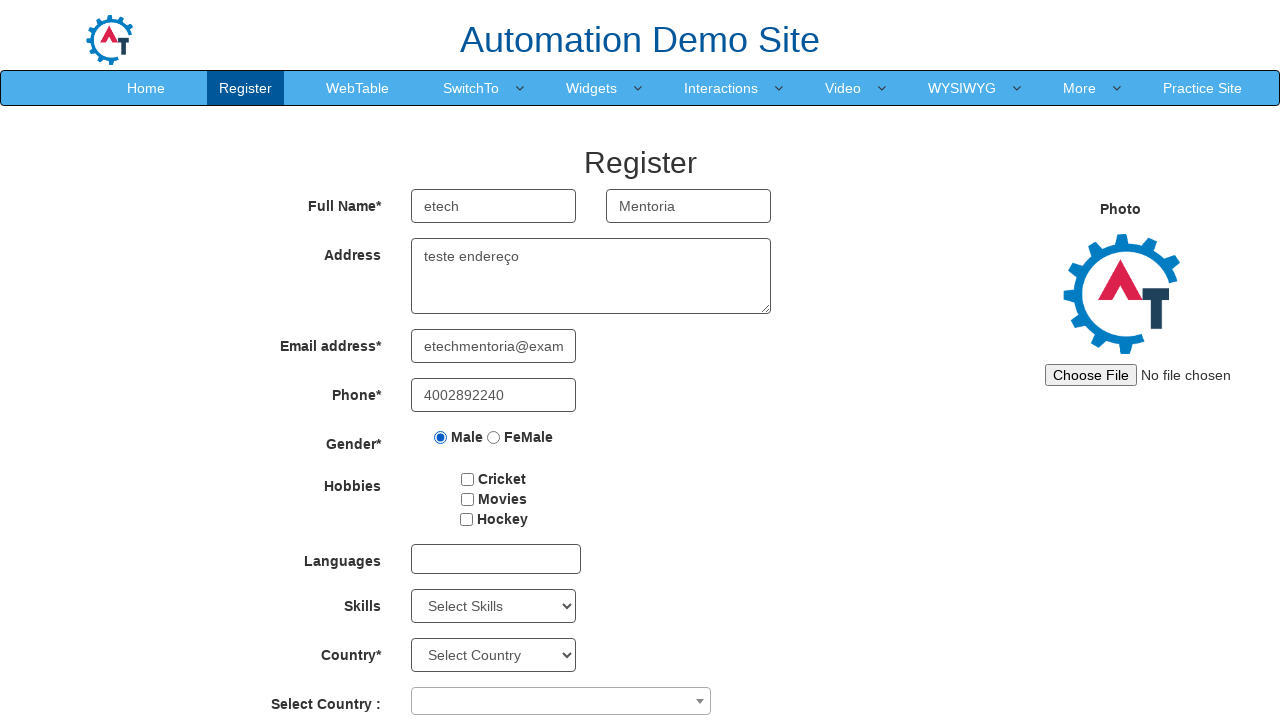

Selected hobby checkbox at (467, 499) on #checkbox2
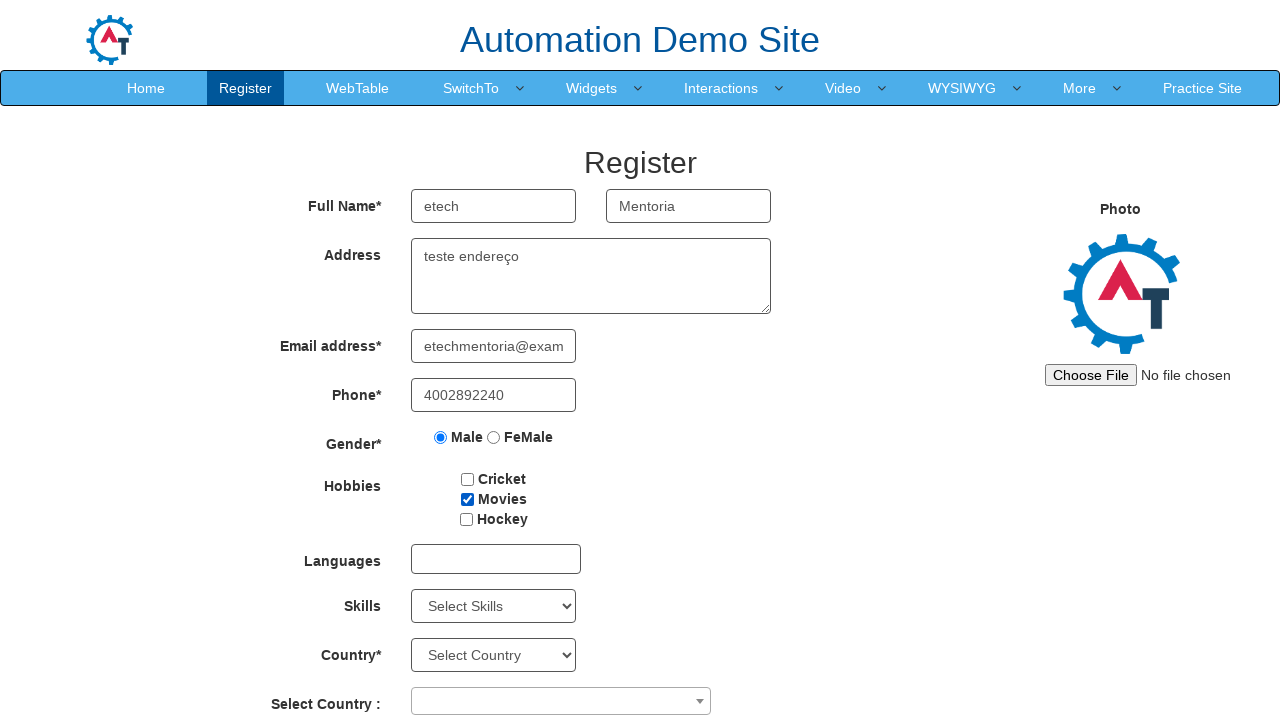

Opened language dropdown at (496, 559) on #msdd
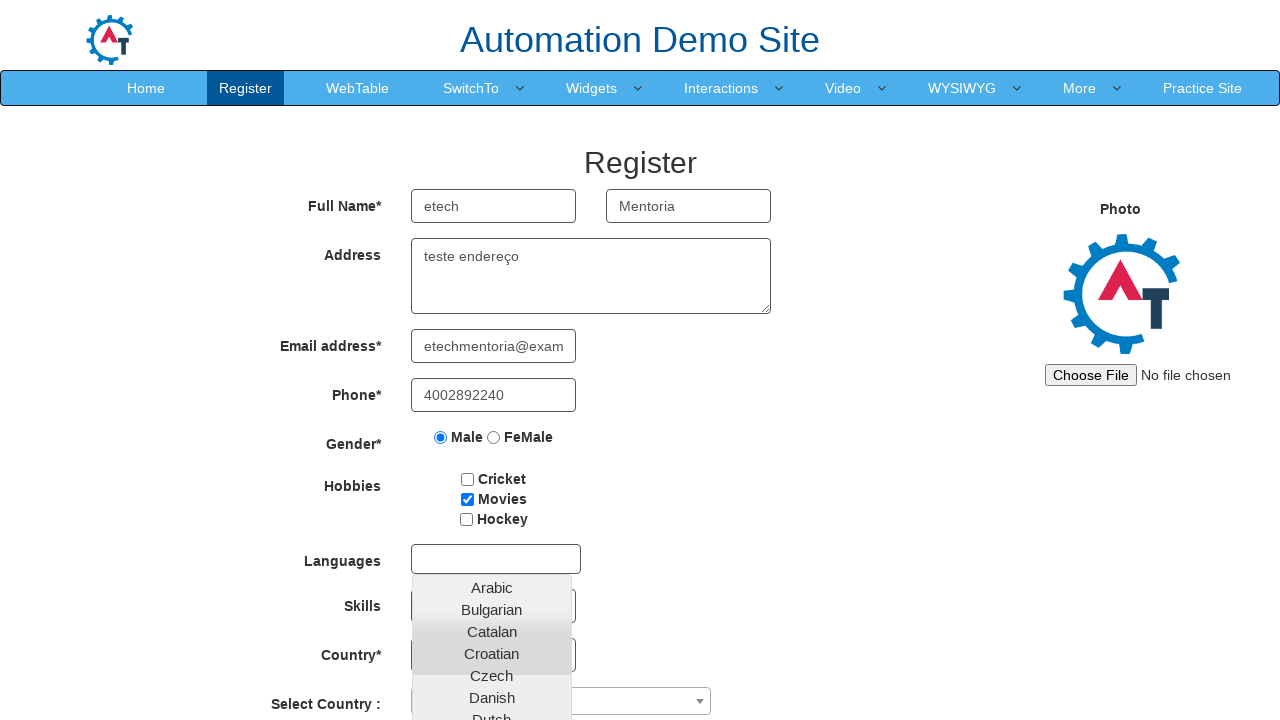

Scrolled down 250 pixels
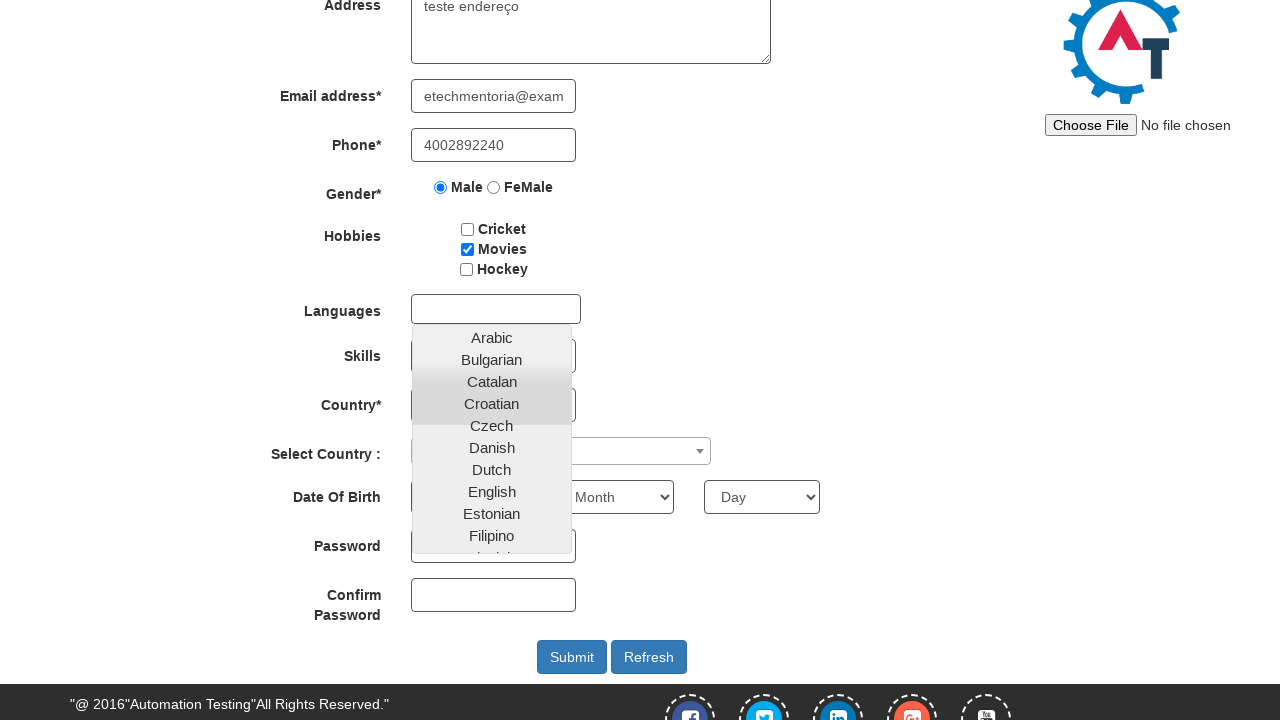

Selected Portuguese language at (492, 438) on a.ui-corner-all:has-text('Portuguese')
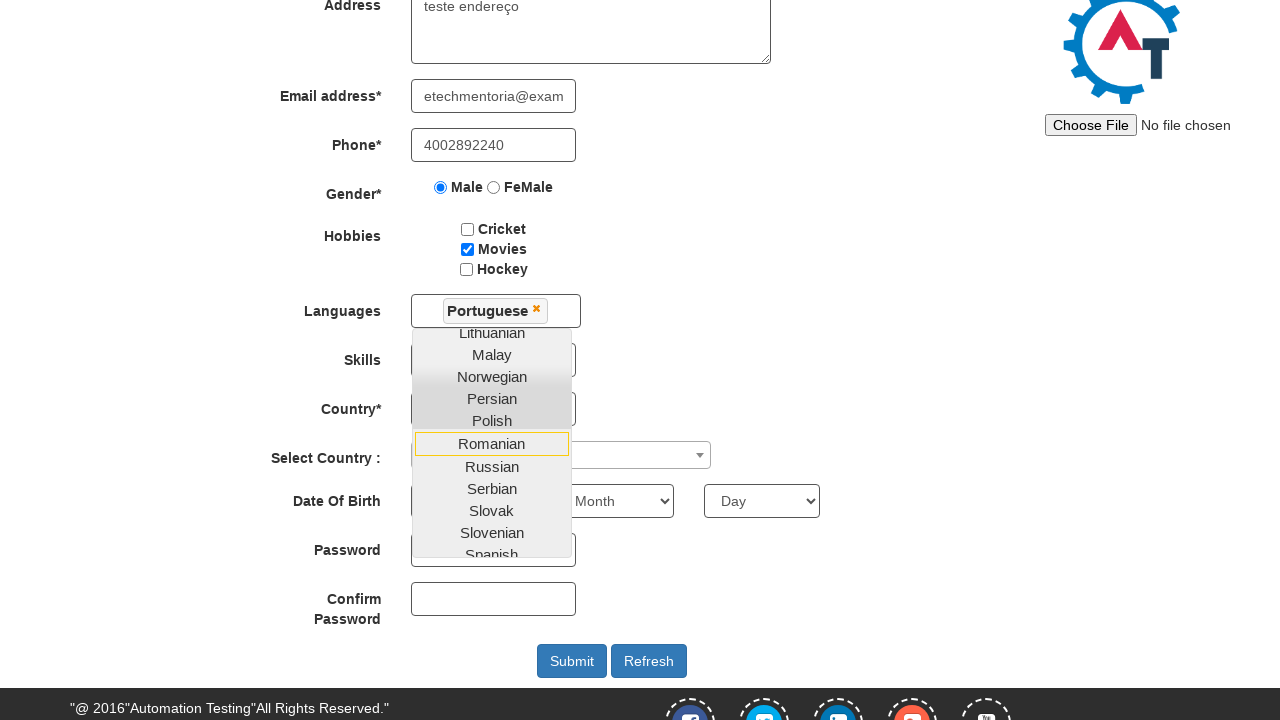

Selected Java from skills dropdown on #Skills
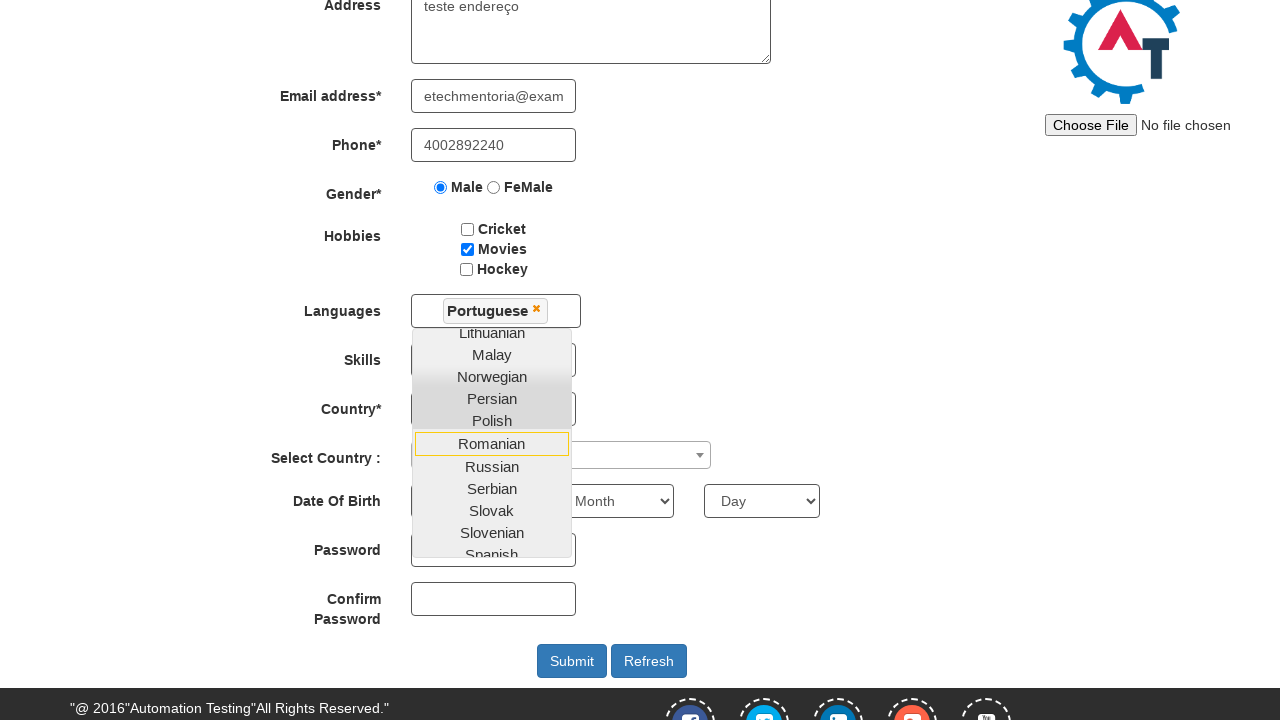

Selected first option from countries dropdown on #countries
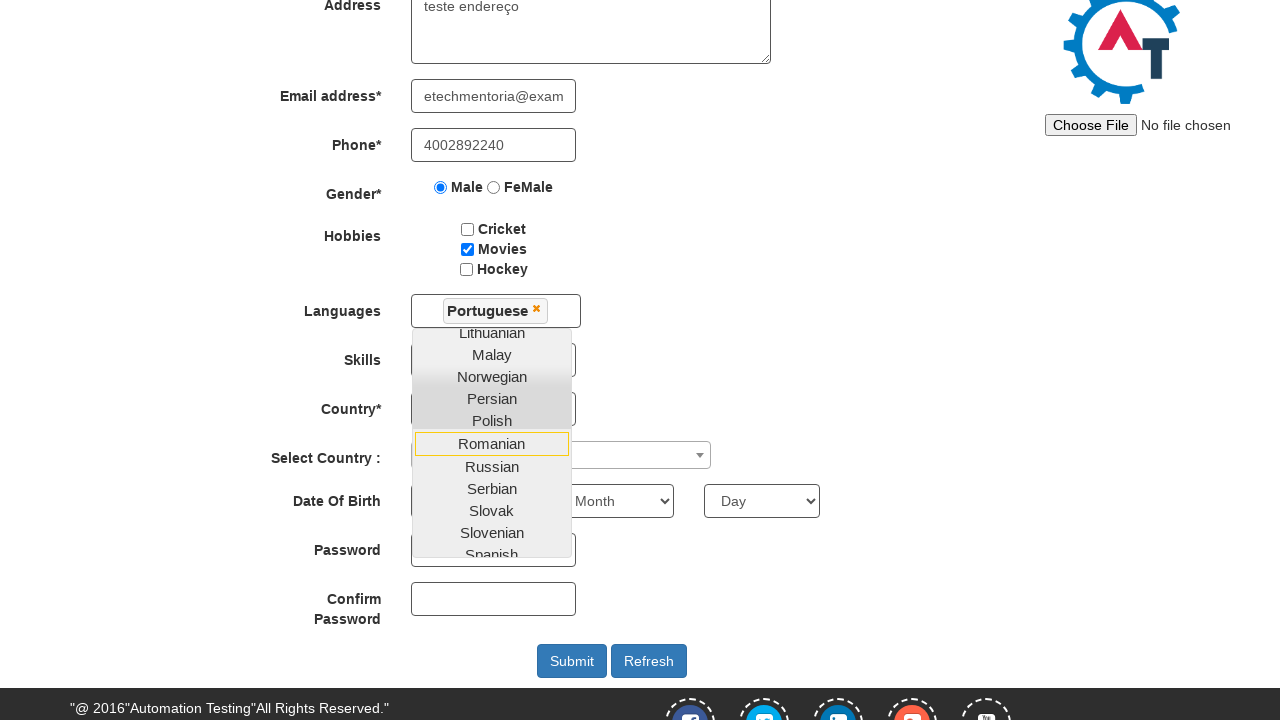

Selected country at index 10 from country dropdown on #country
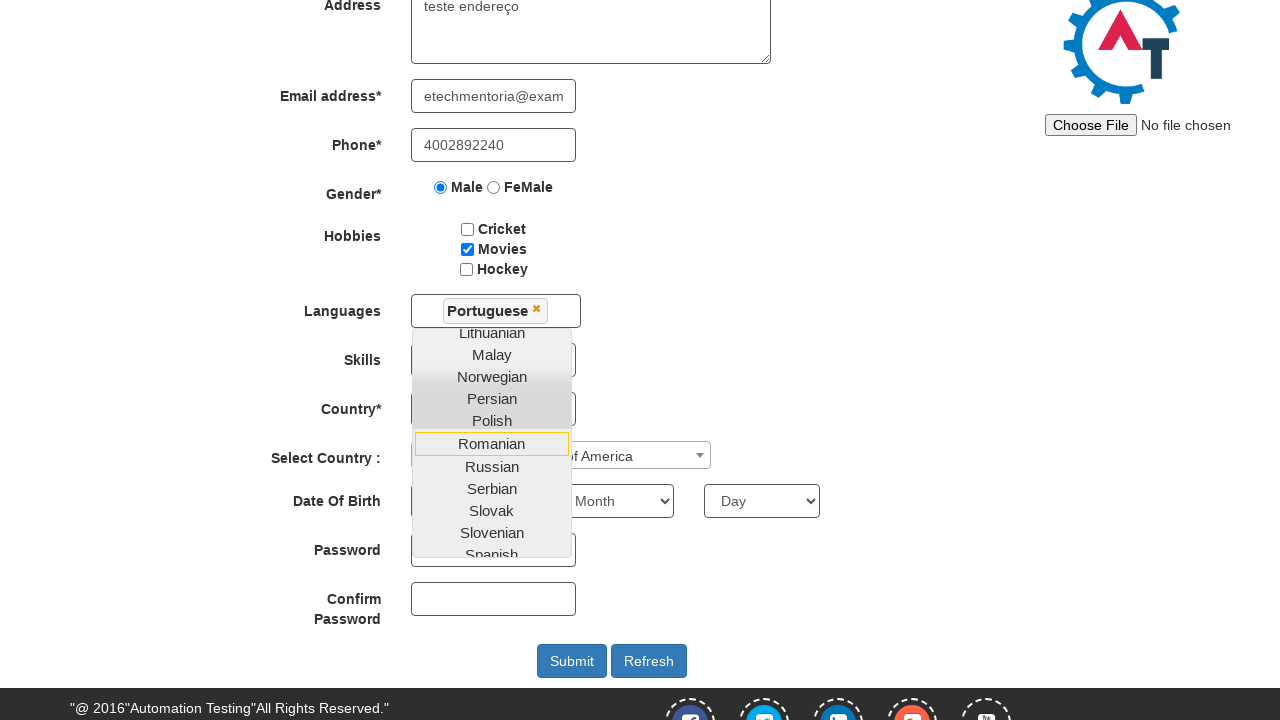

Selected birth year 2000 on #yearbox
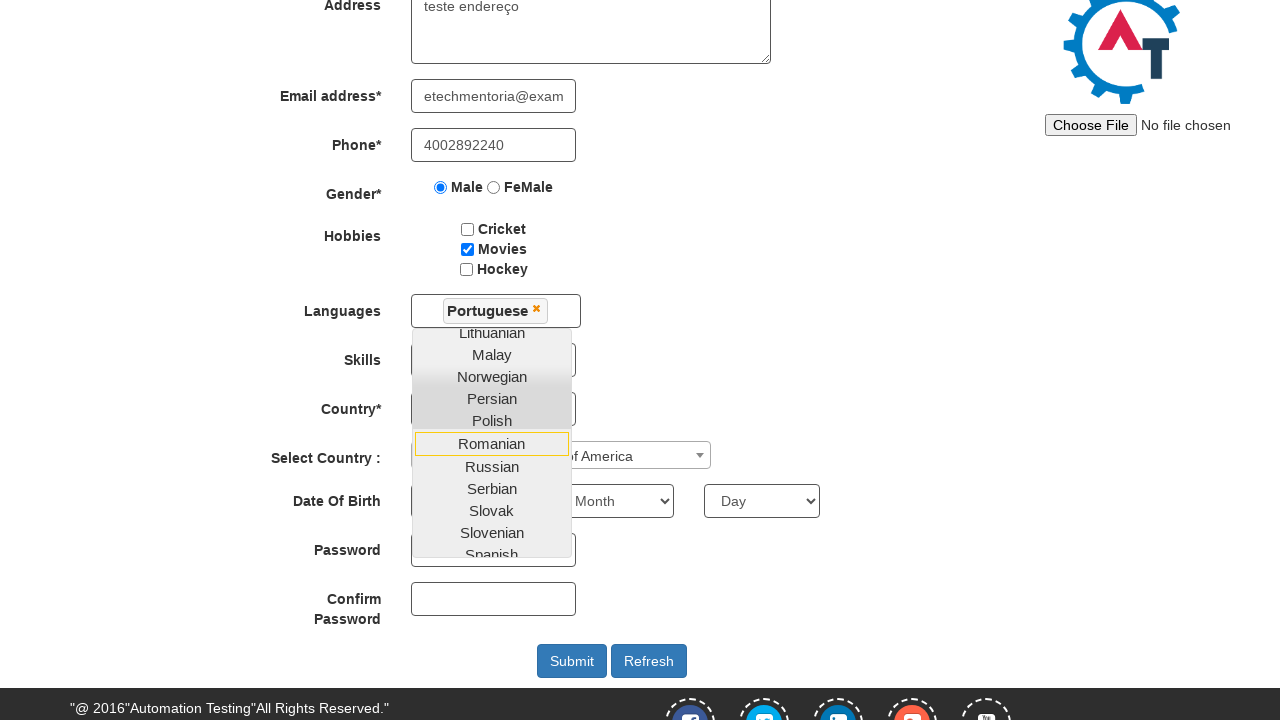

Selected birth month October on select[placeholder='Month']
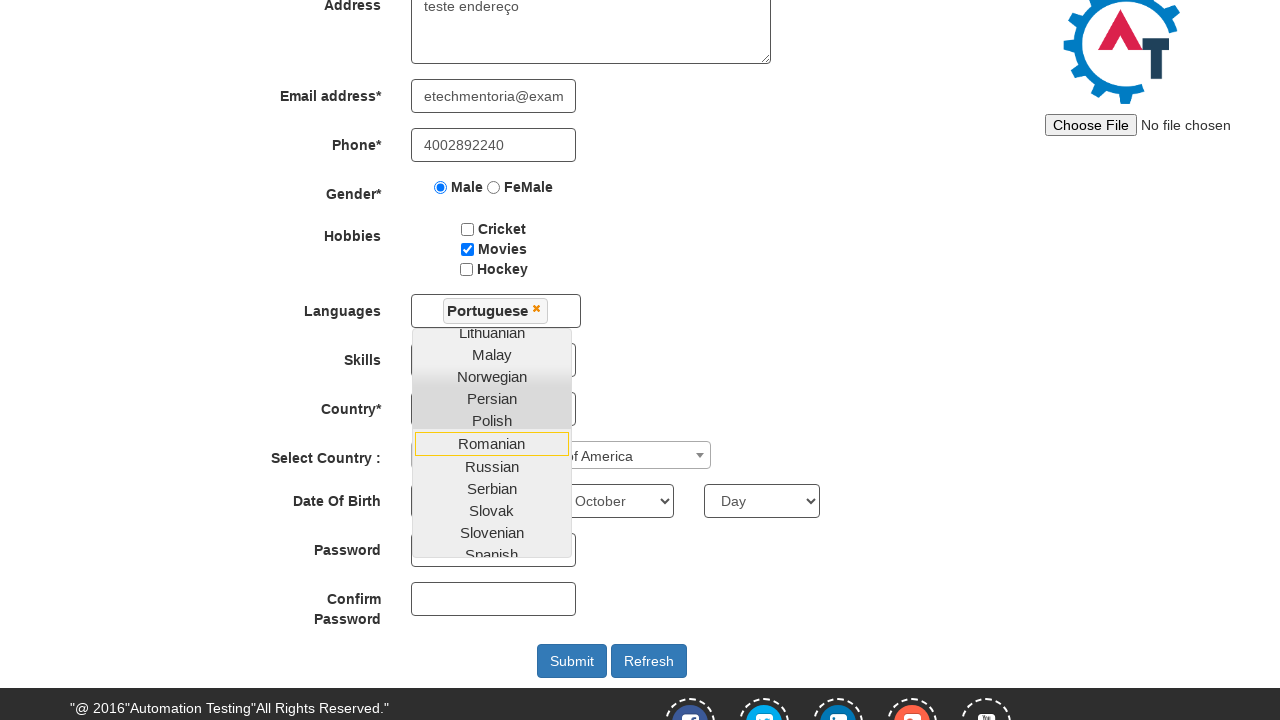

Selected birth day 27 on #daybox
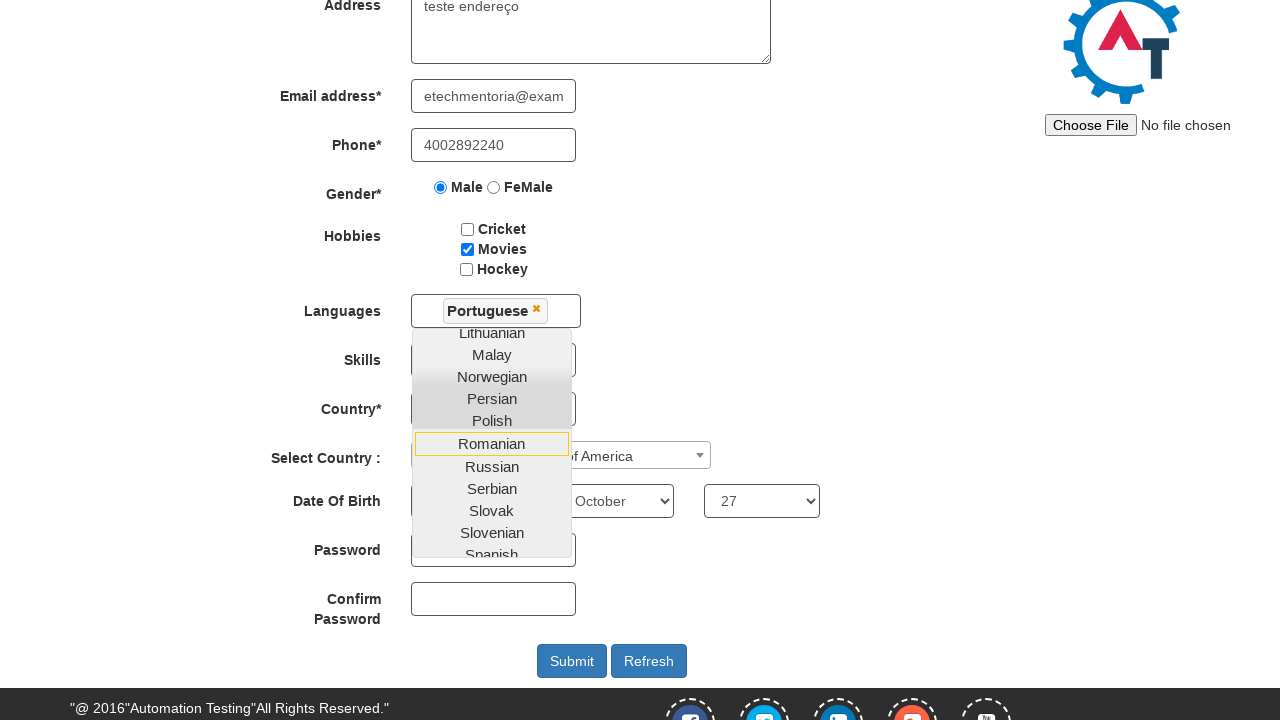

Filled password field with '12345678910' on #firstpassword
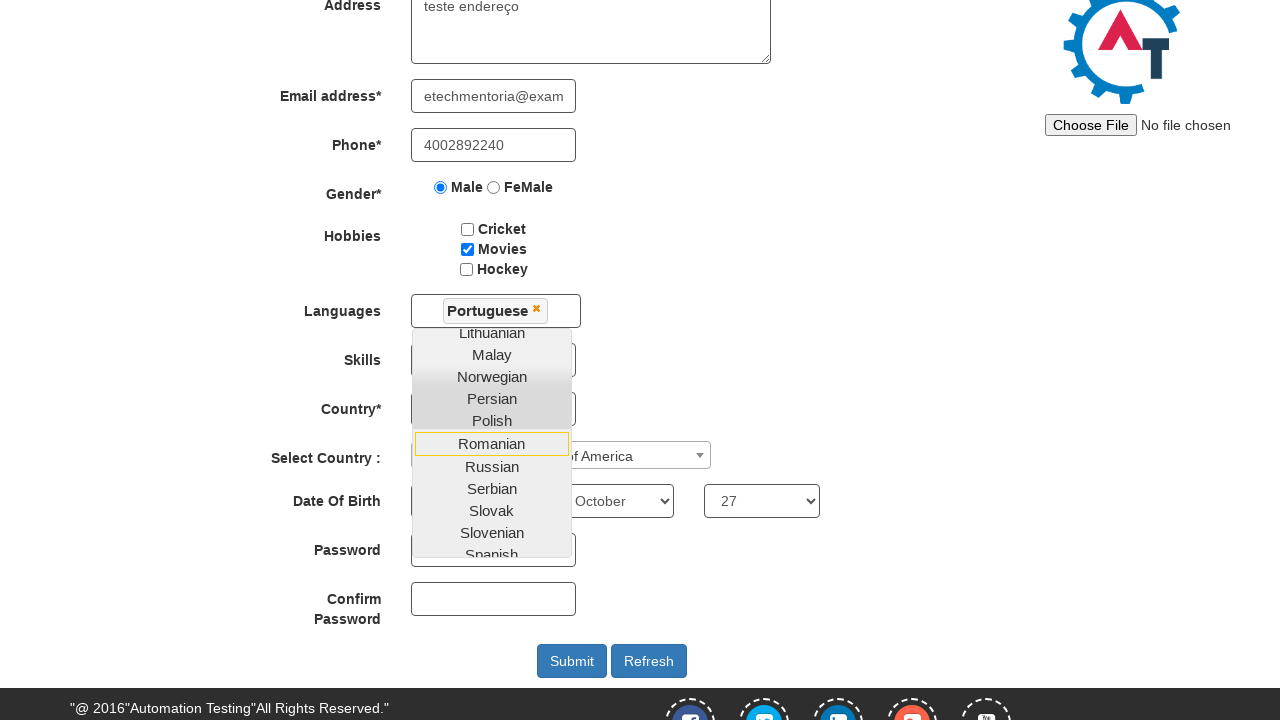

Filled confirm password field with '12345678910' on #secondpassword
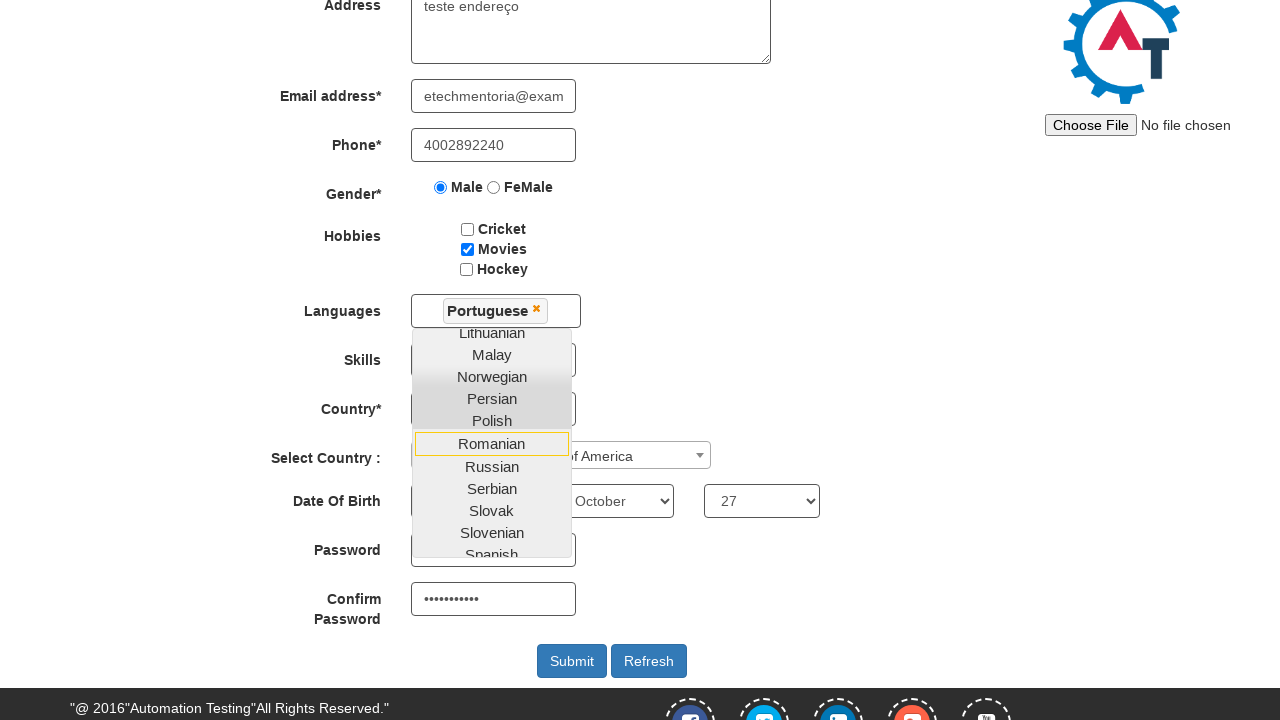

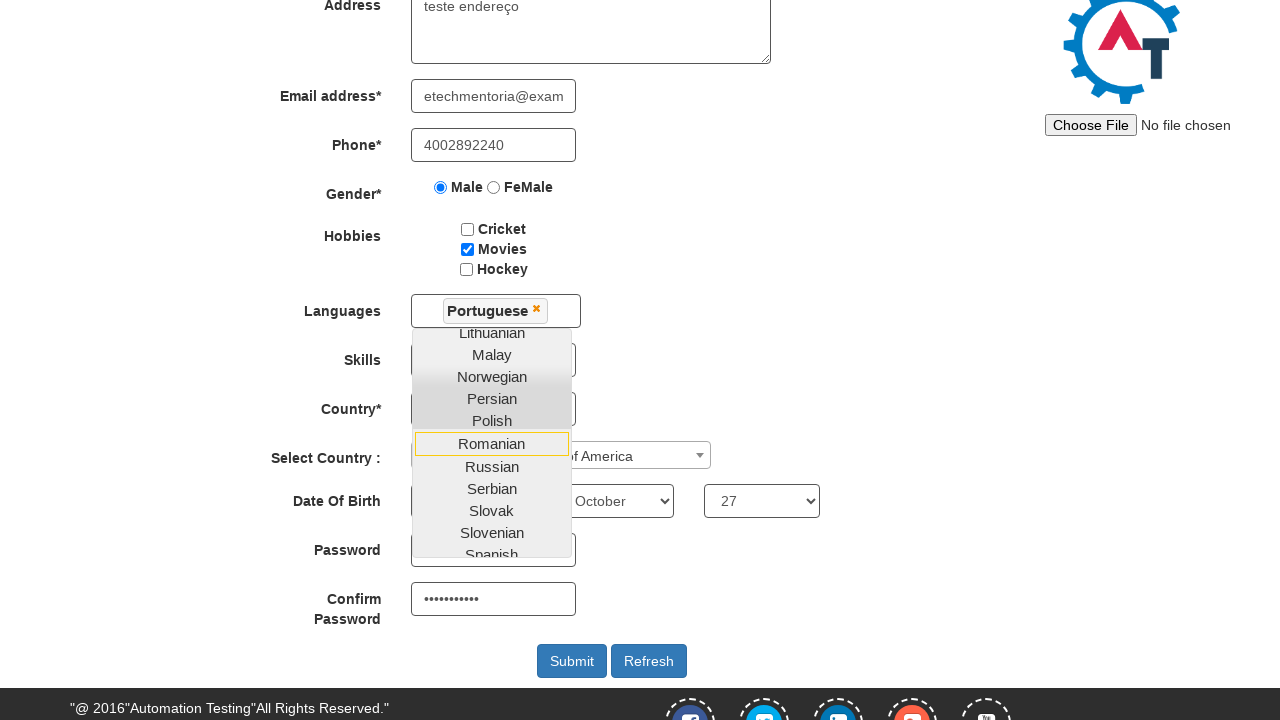